Tests scrolling specific elements into view by scrolling to CYDEO link and then back to Home link

Starting URL: https://practice.cydeo.com/

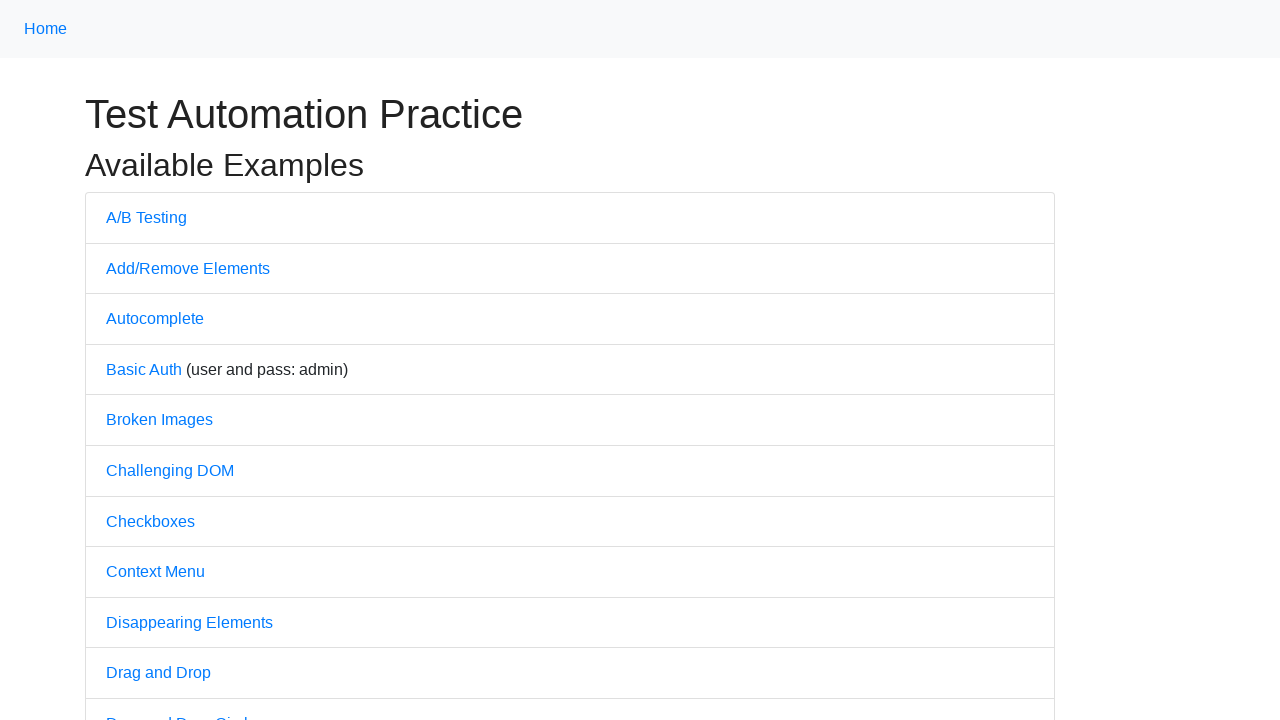

Located CYDEO link element
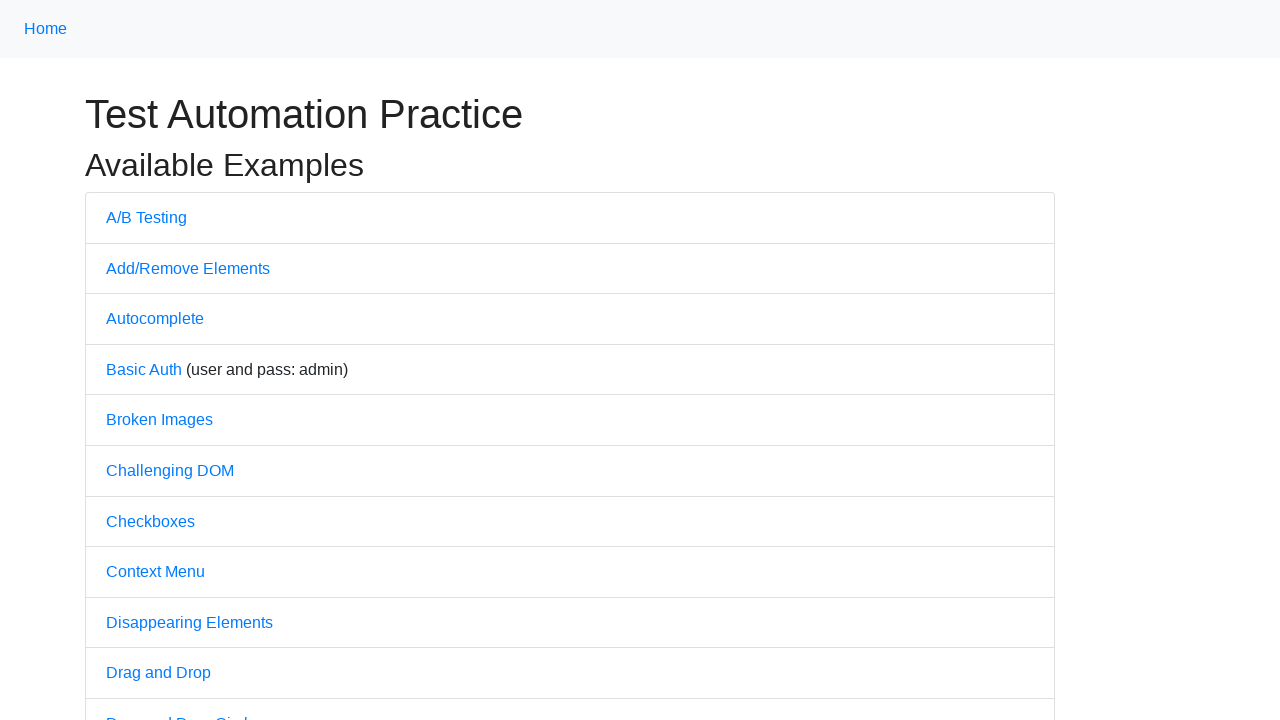

Located Home link element
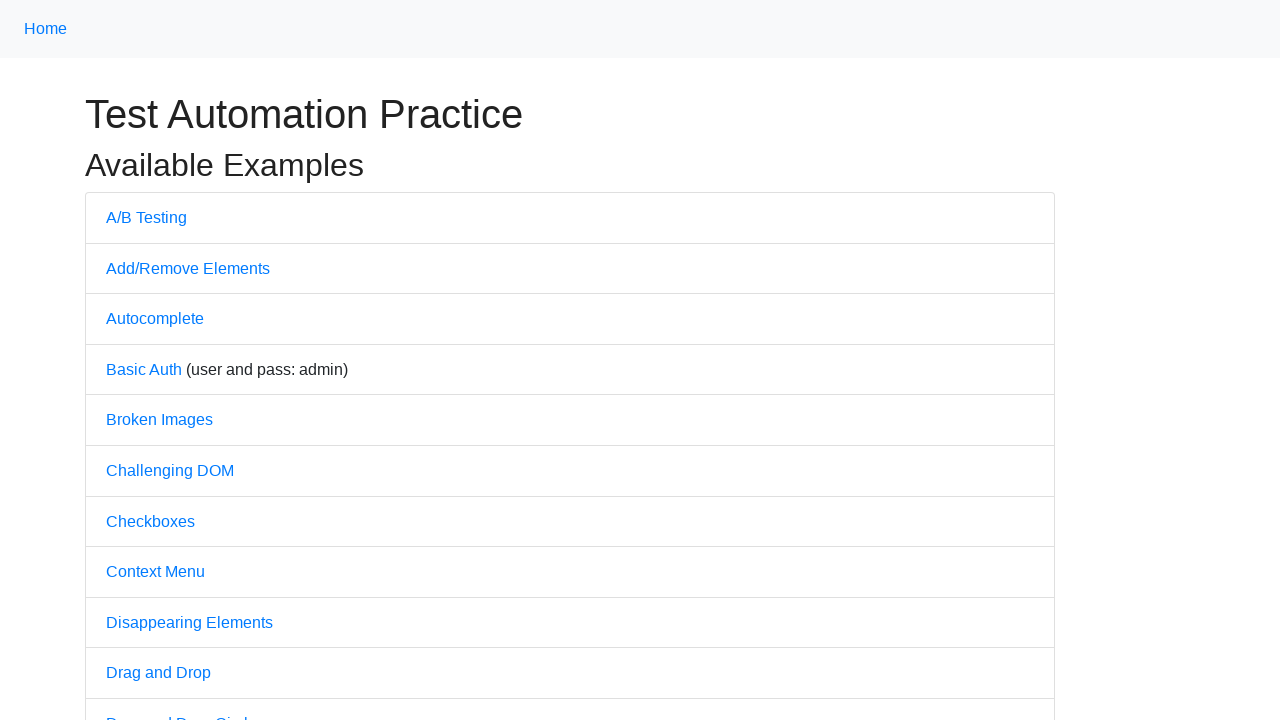

Scrolled CYDEO link into view
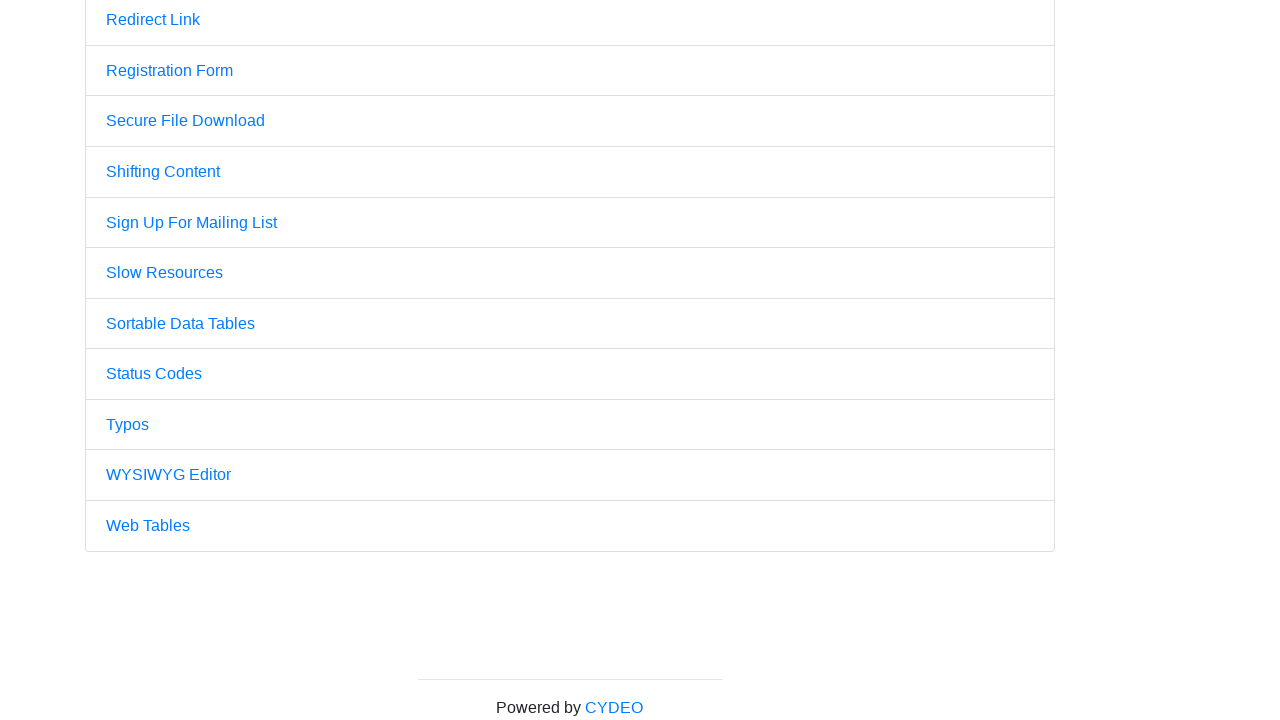

Waited 500ms for scroll animation to complete
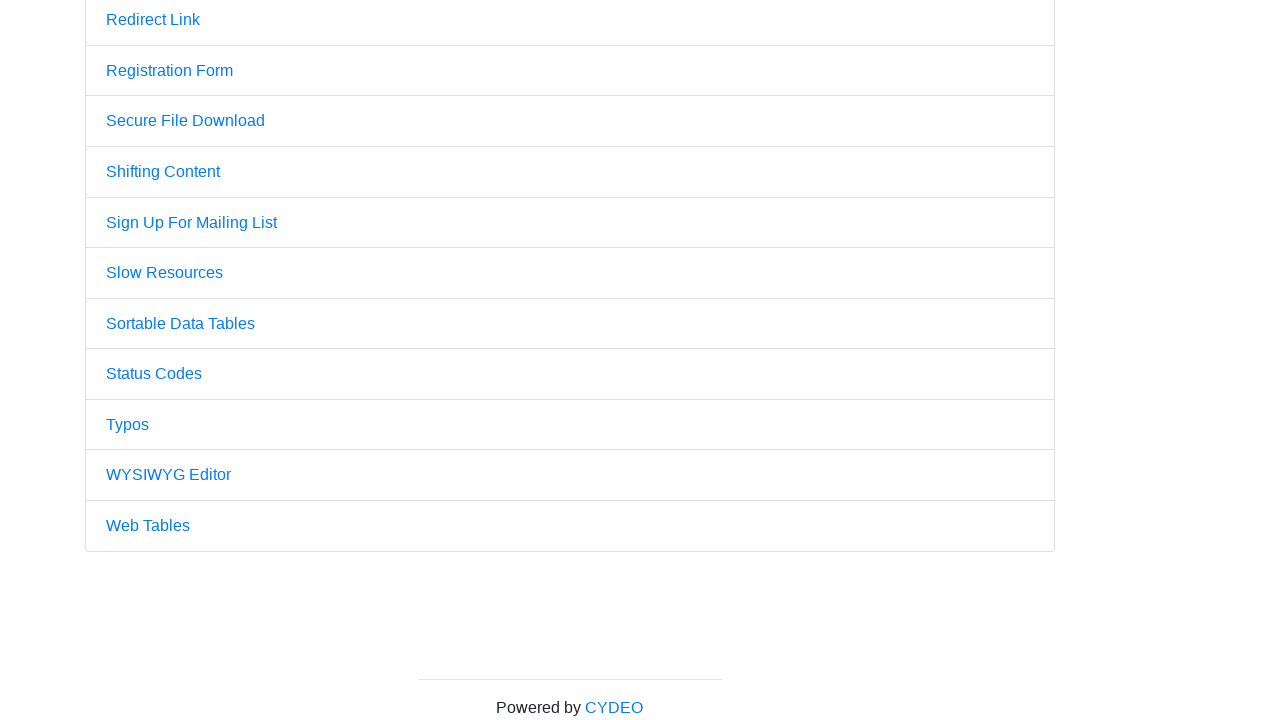

Scrolled Home link into view
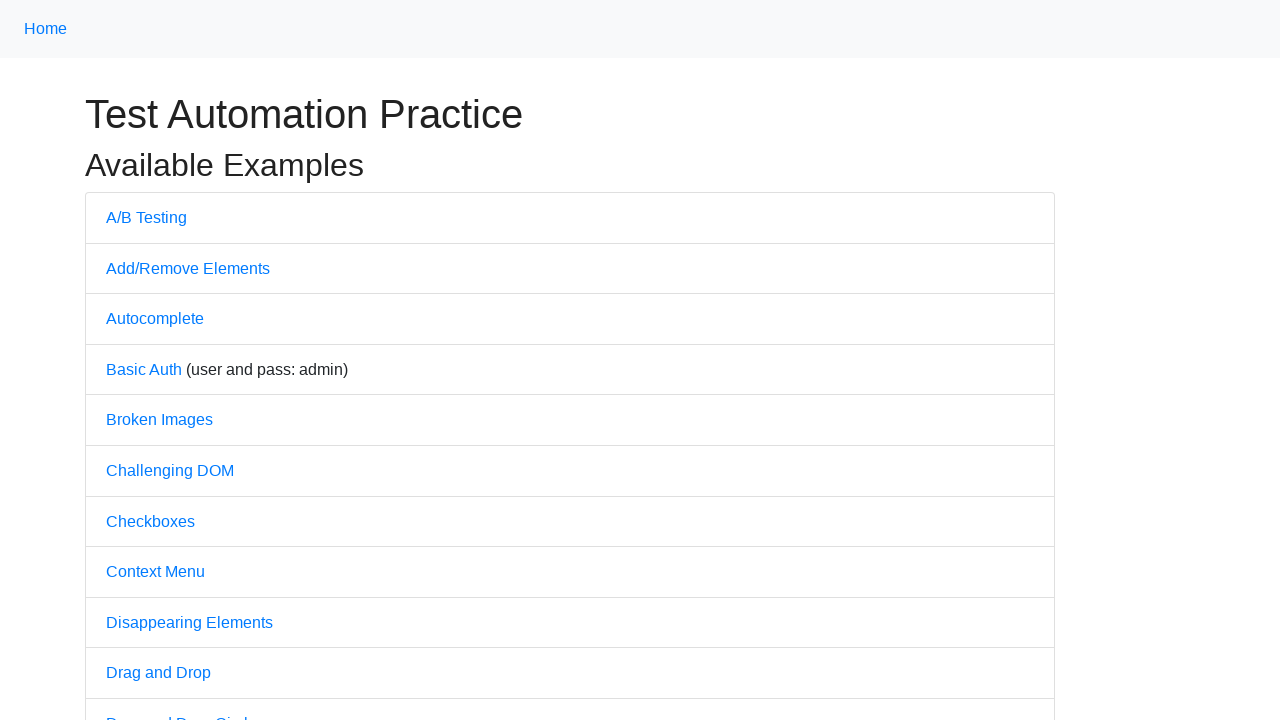

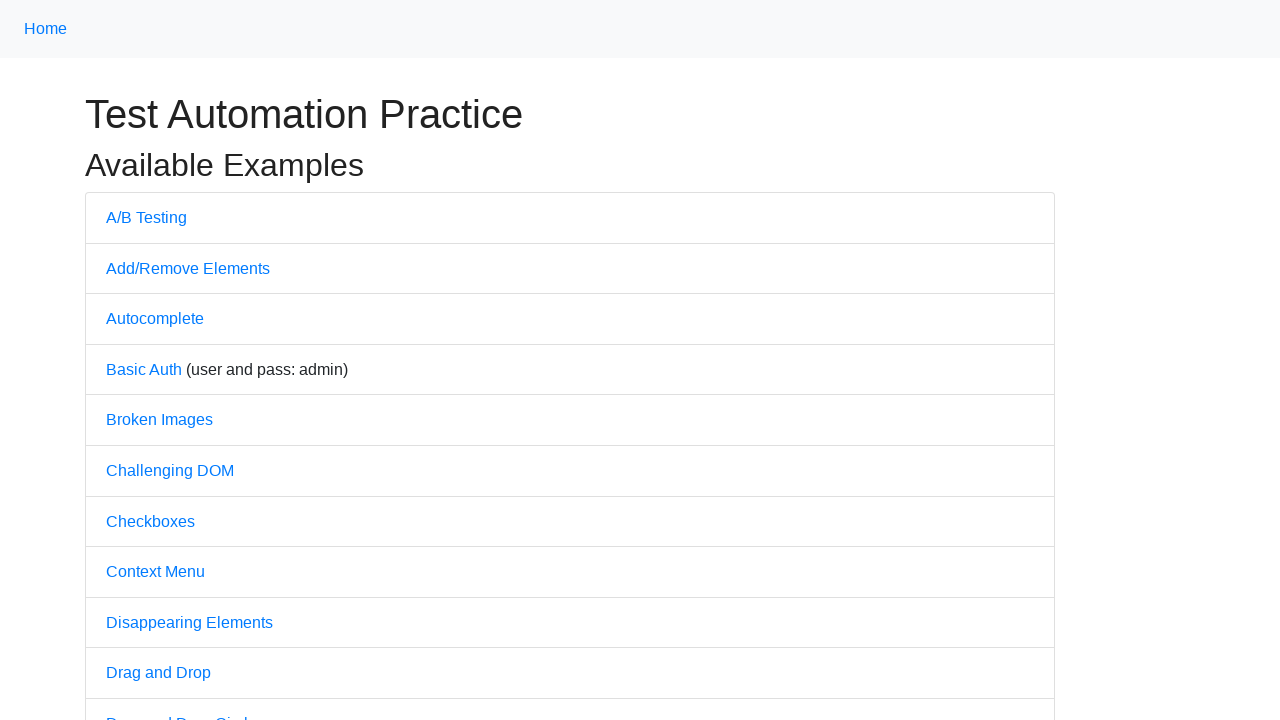